Tests checkbox functionality on a form page by clicking a checkbox and verifying checkbox elements are present

Starting URL: https://echoecho.com/htmlforms09.htm

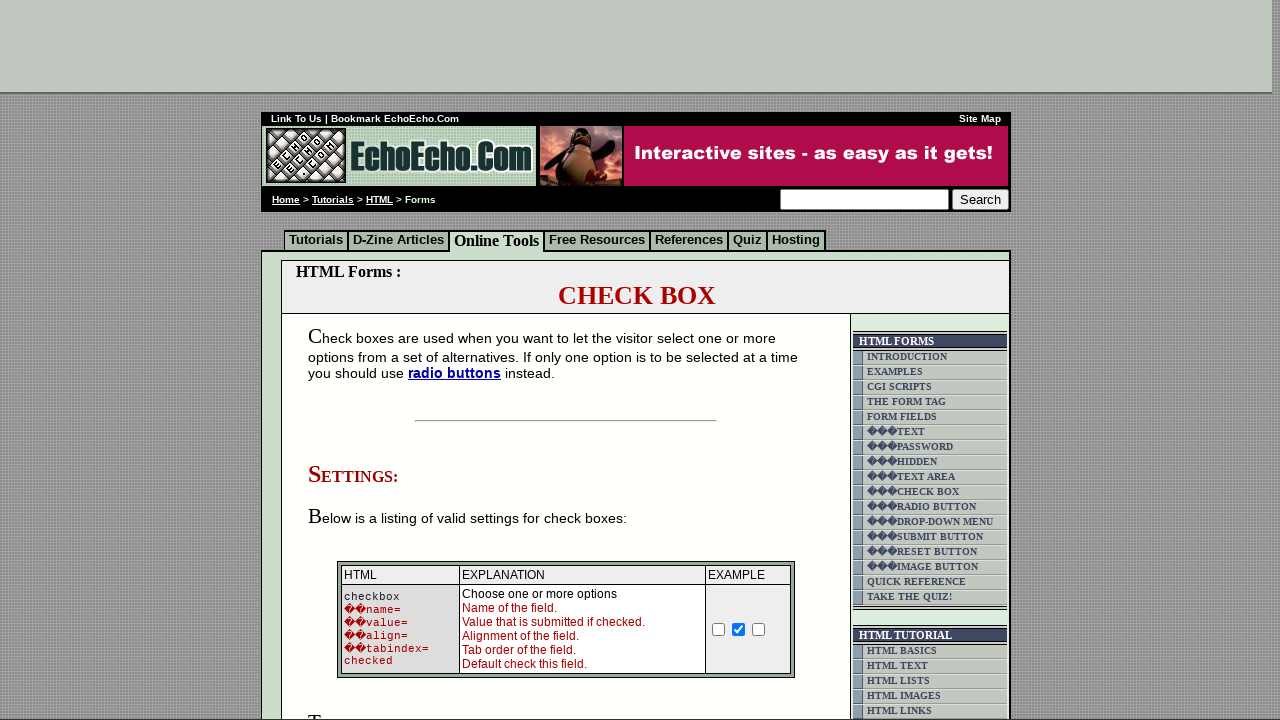

Clicked the first checkbox option at (354, 360) on input[name='option1']
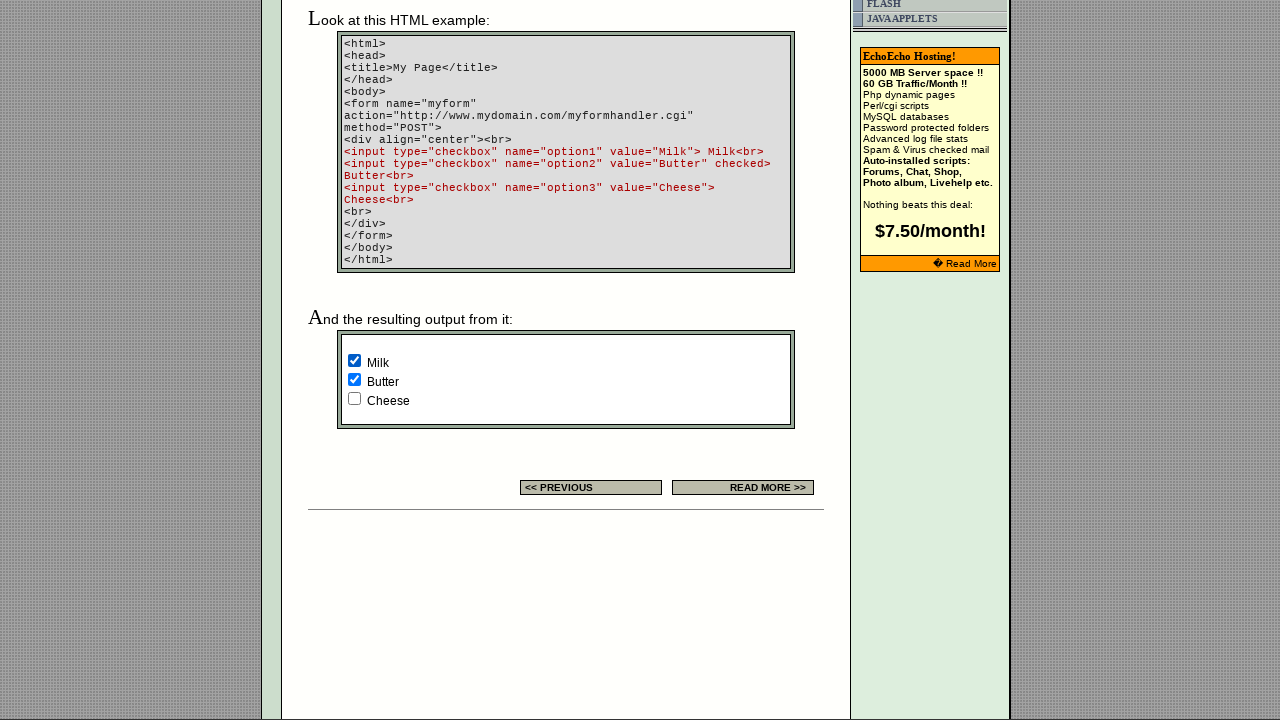

Verified checkbox elements are visible on the page
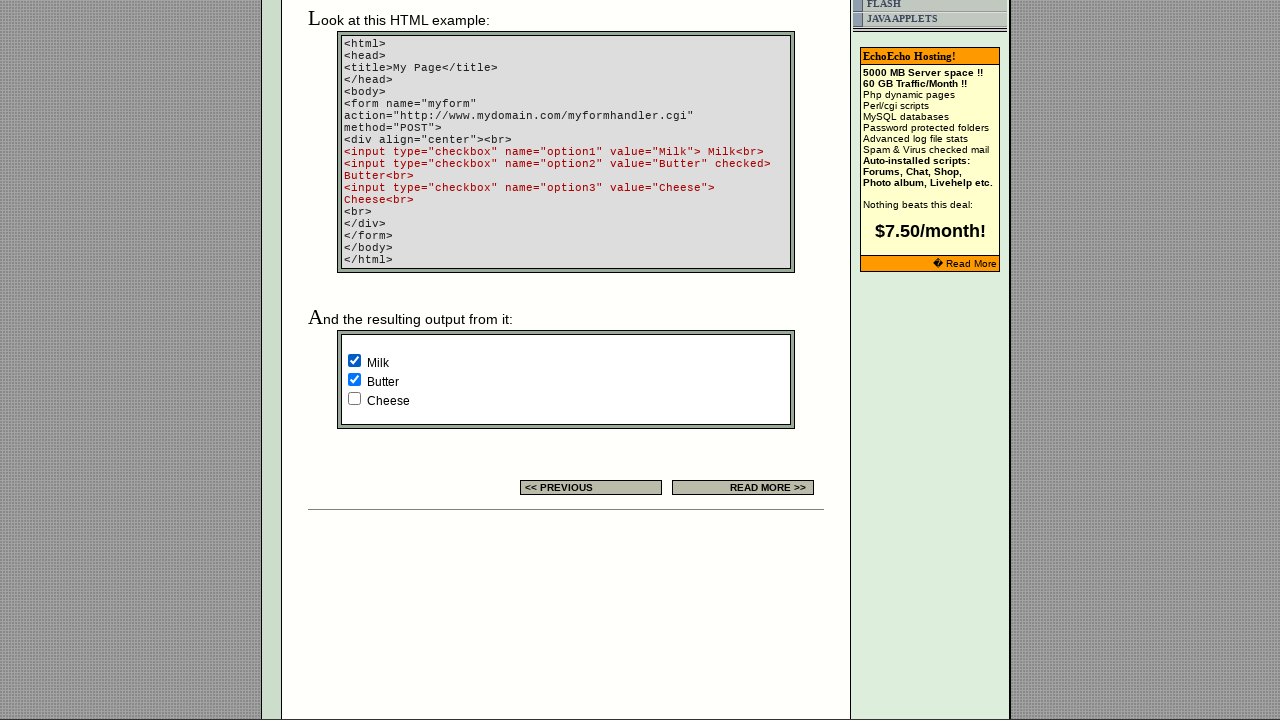

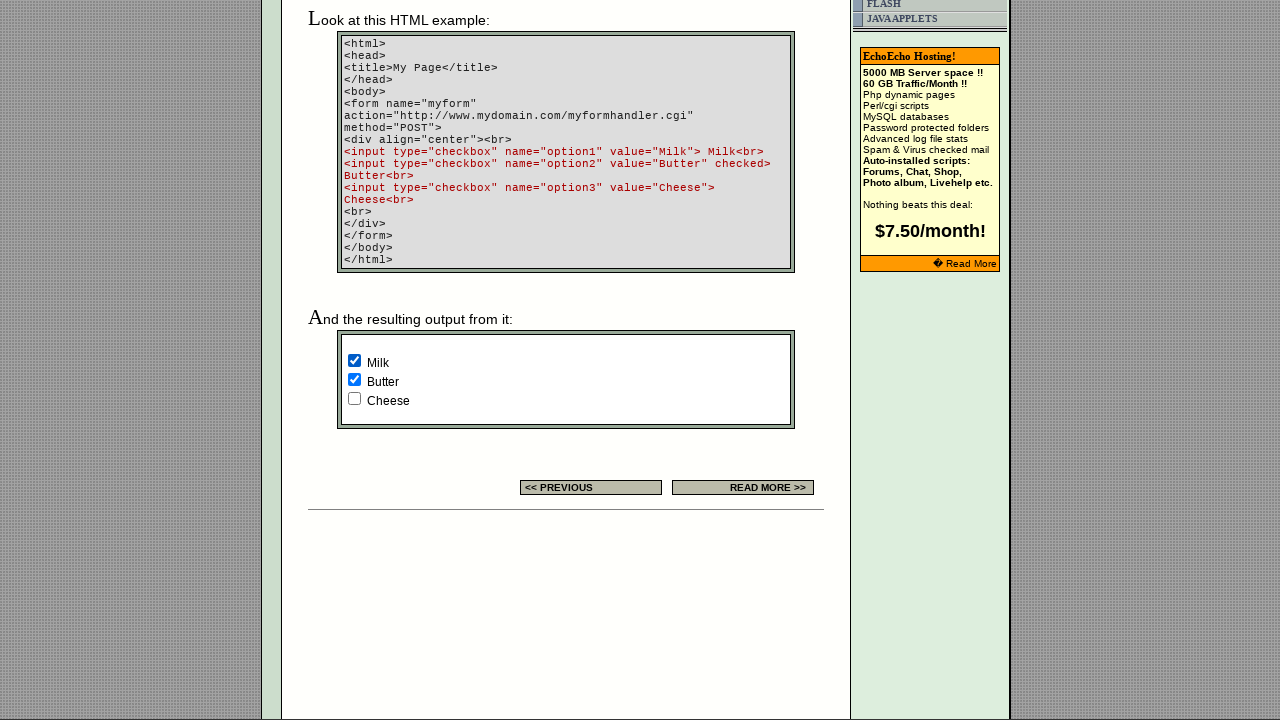